Tests product search functionality by typing a search term, verifying filtered results count, and adding a product to cart on a practice e-commerce site.

Starting URL: https://rahulshettyacademy.com/seleniumPractise/#/

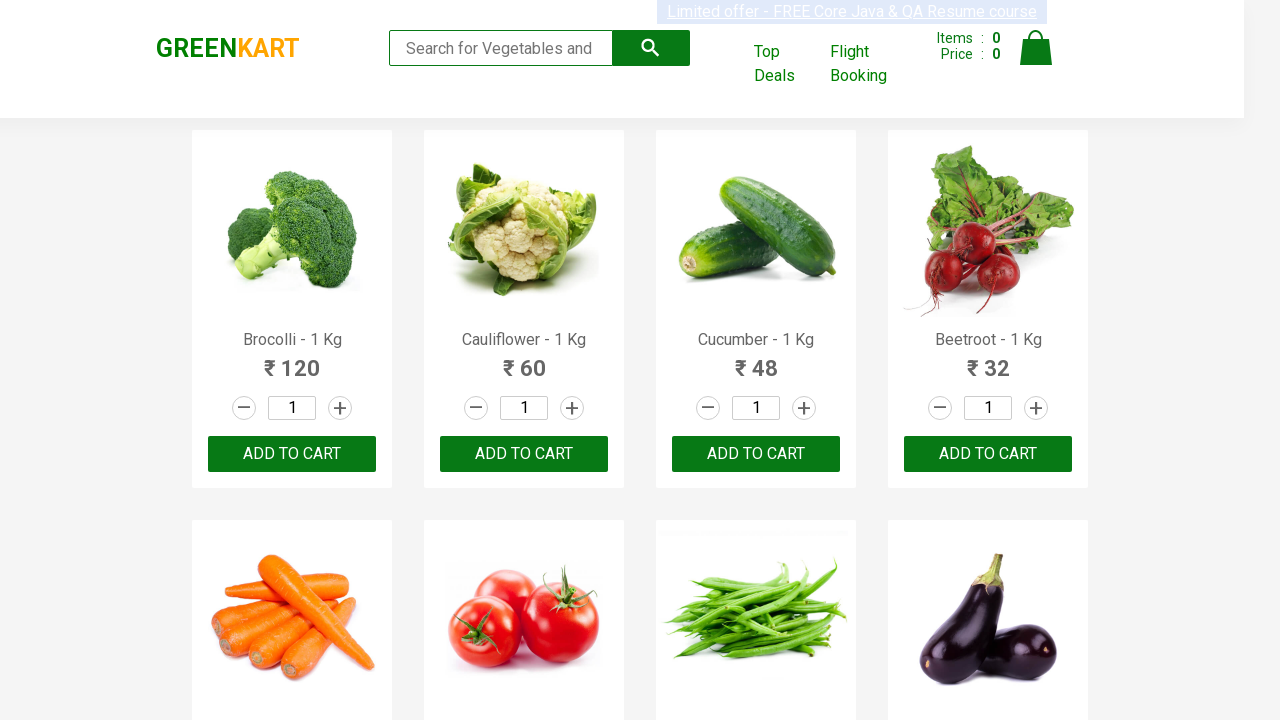

Typed 'ca' in search box on .search-keyword
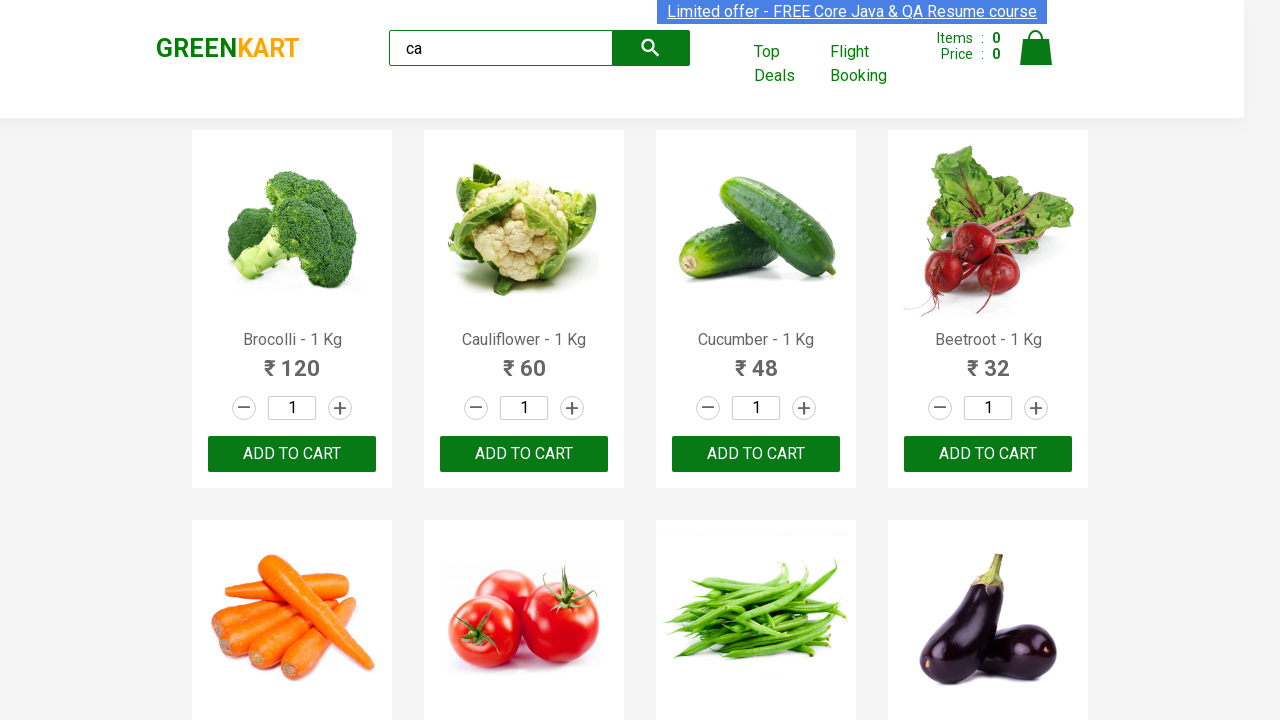

Waited for products to load after search
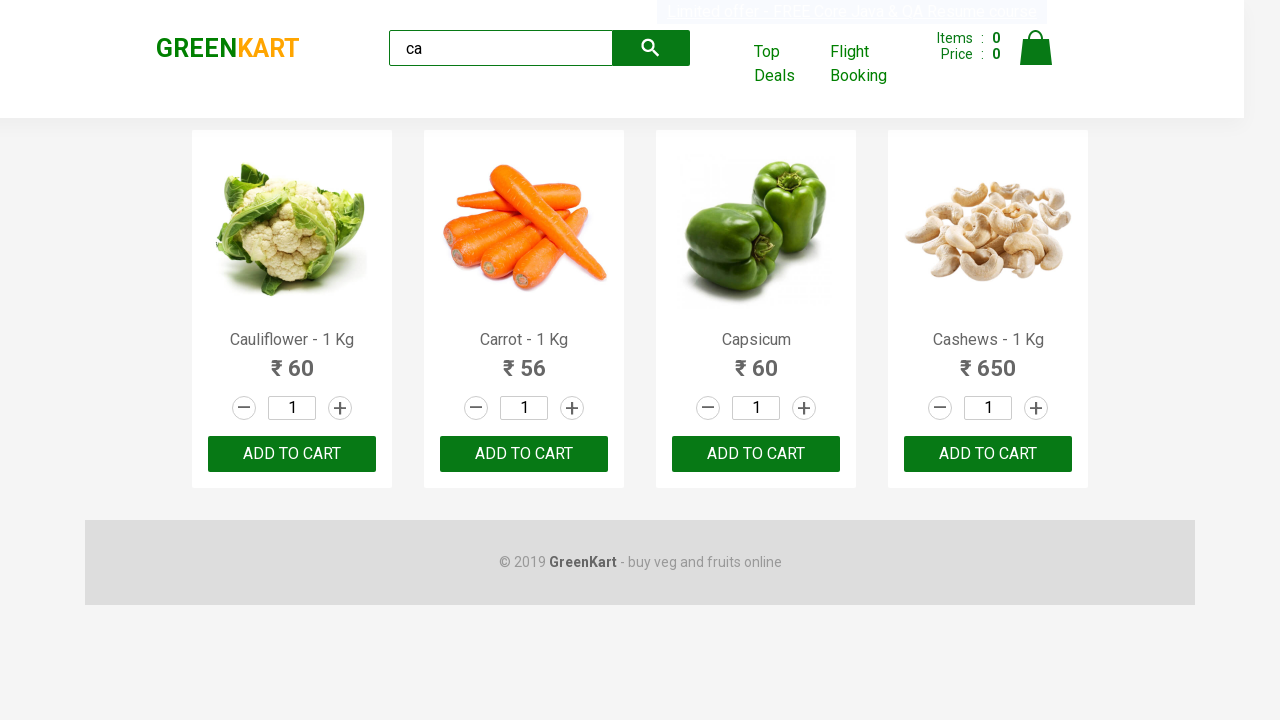

Located all product elements
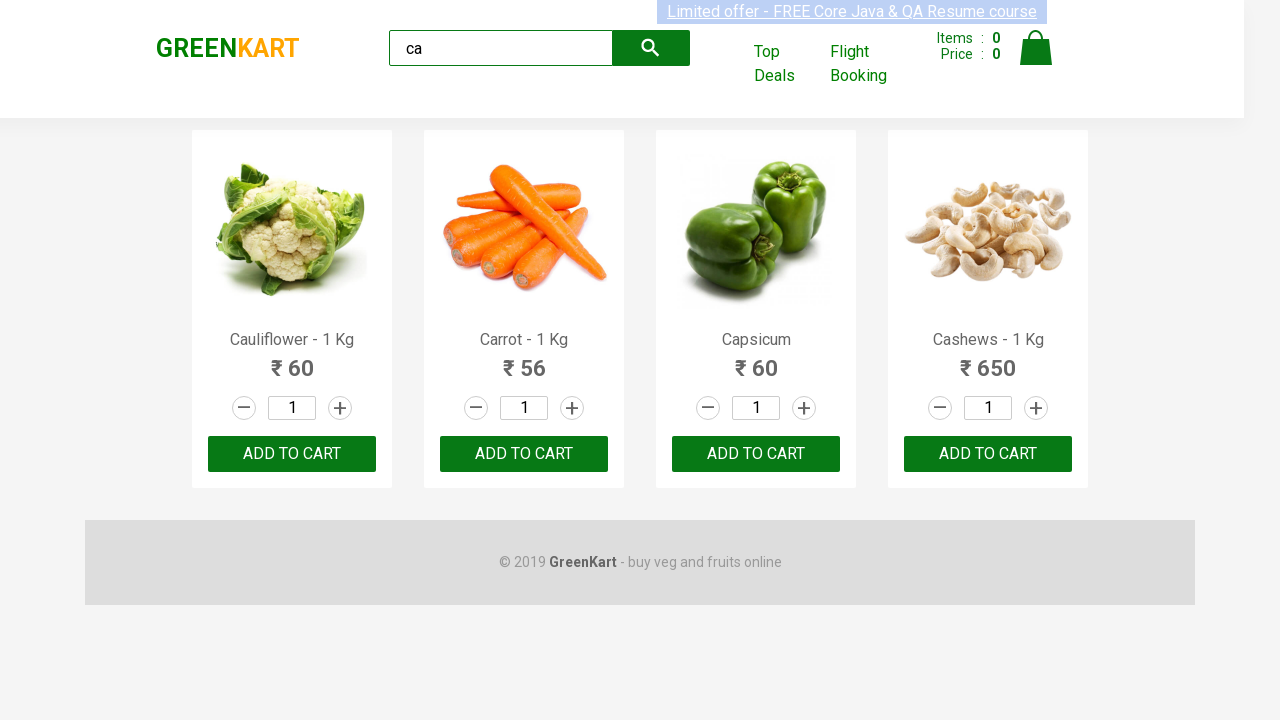

Verified that 5 filtered products are displayed
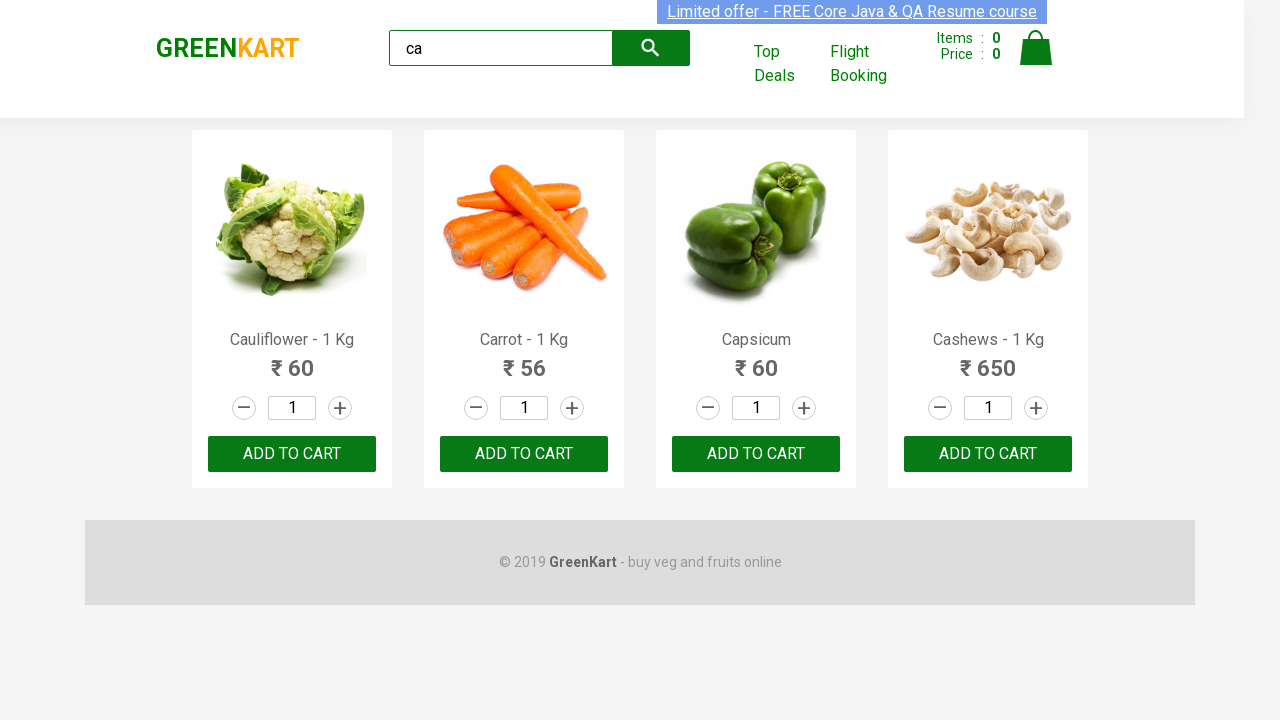

Clicked 'ADD TO CART' button on the second product at (524, 454) on .products .product >> nth=1 >> text=ADD TO CART
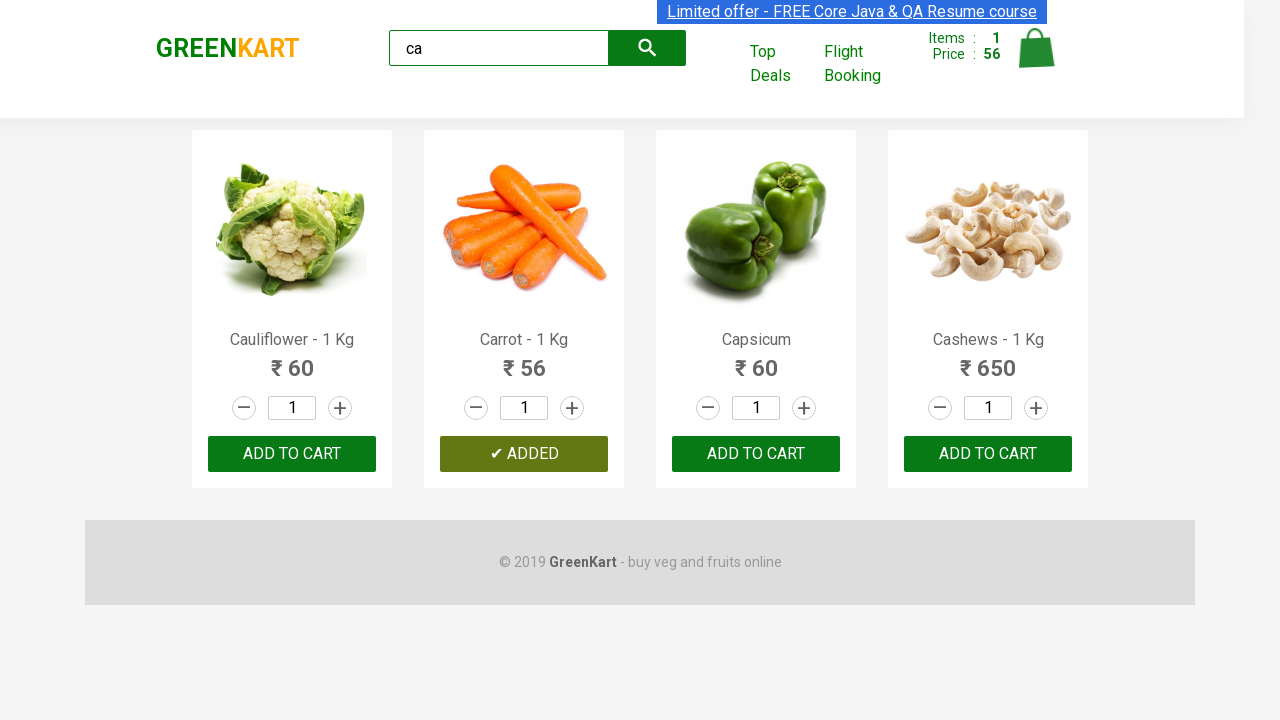

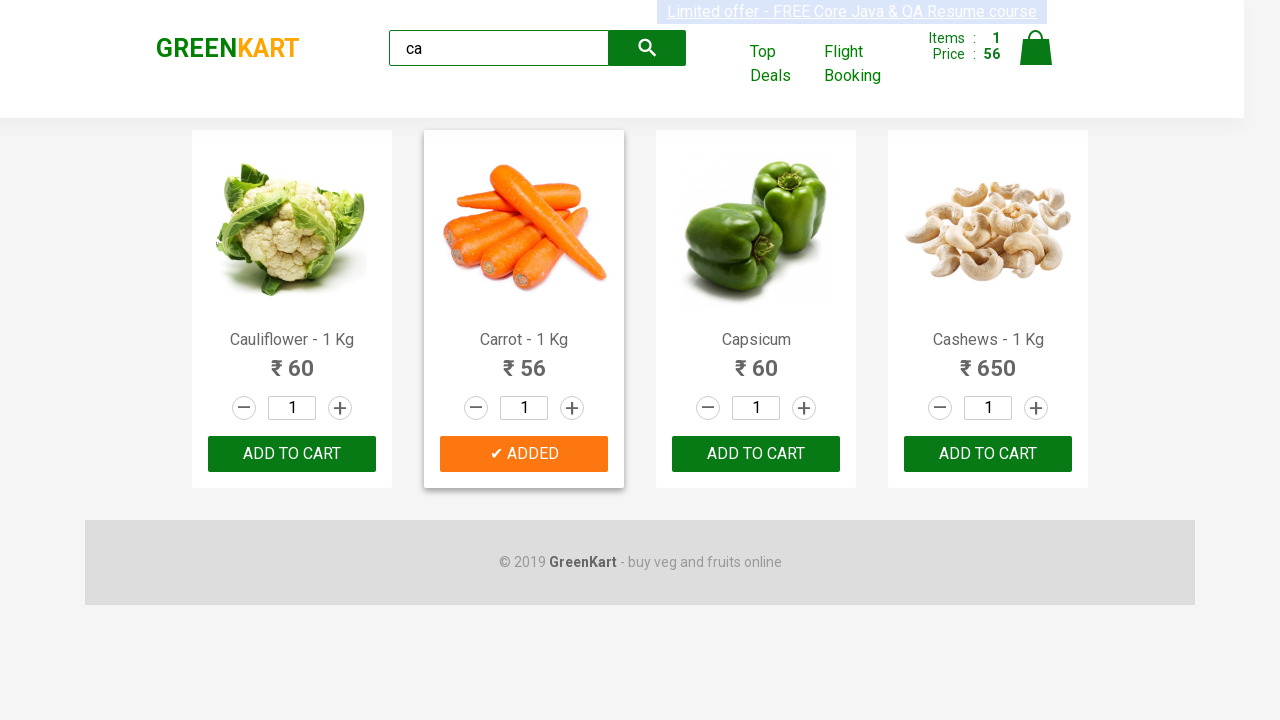